Tests copy and paste functionality between two text areas on a text comparison tool

Starting URL: https://extendsclass.com/text-compare.html

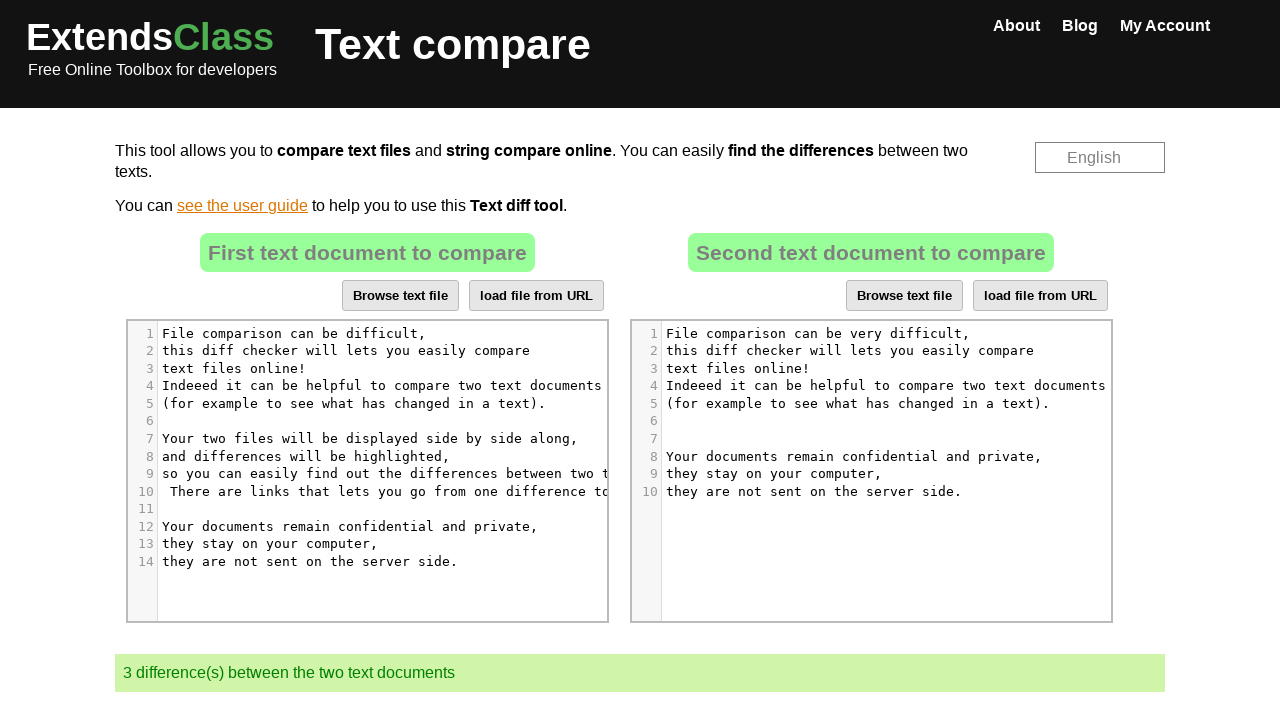

Clicked on the first text area in the text comparison tool at (298, 333) on xpath=/html/body/div[2]/div[3]/div/div[3]/div[2]/div/div[6]/div[1]/div/div/div/d
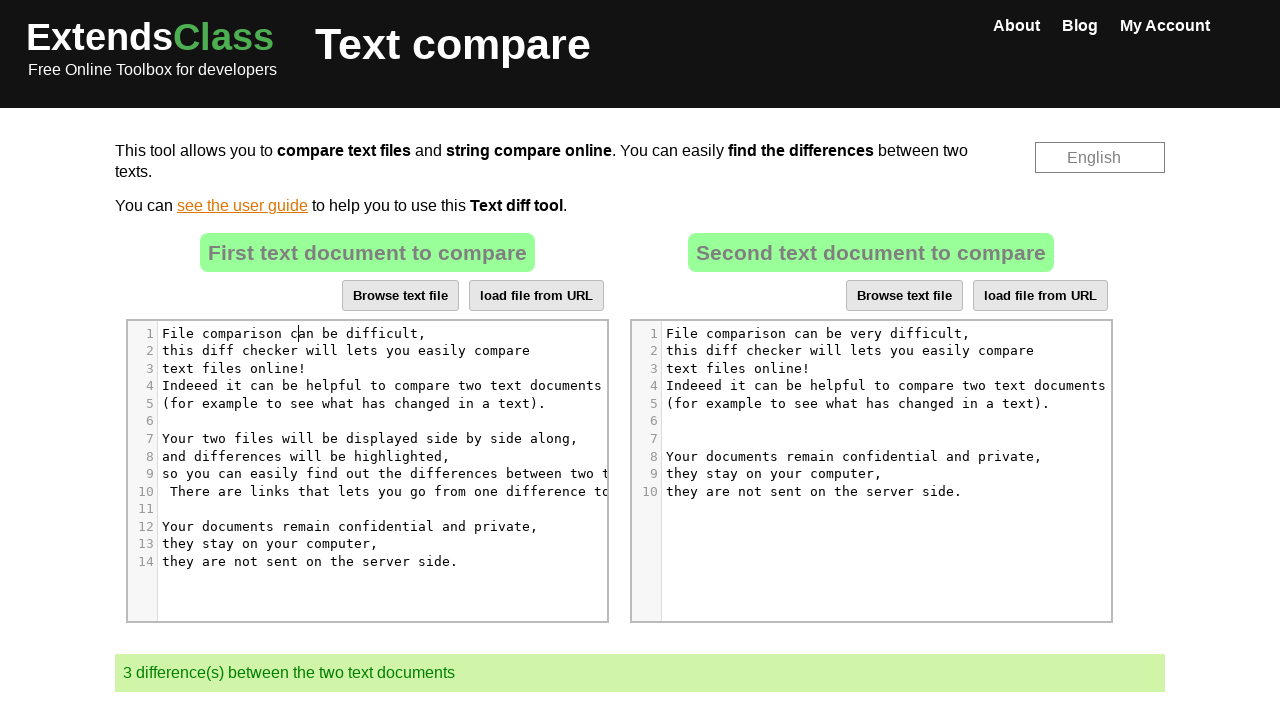

Selected all text in the first text area
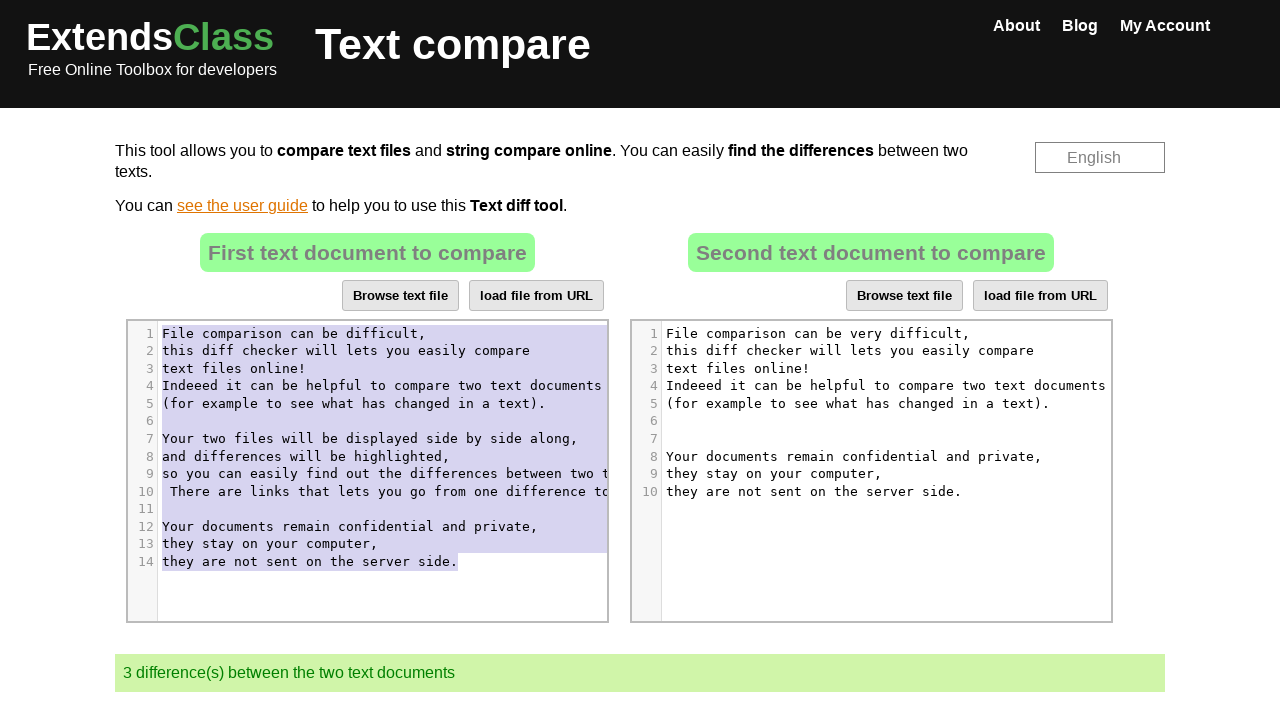

Copied the selected text from the first text area
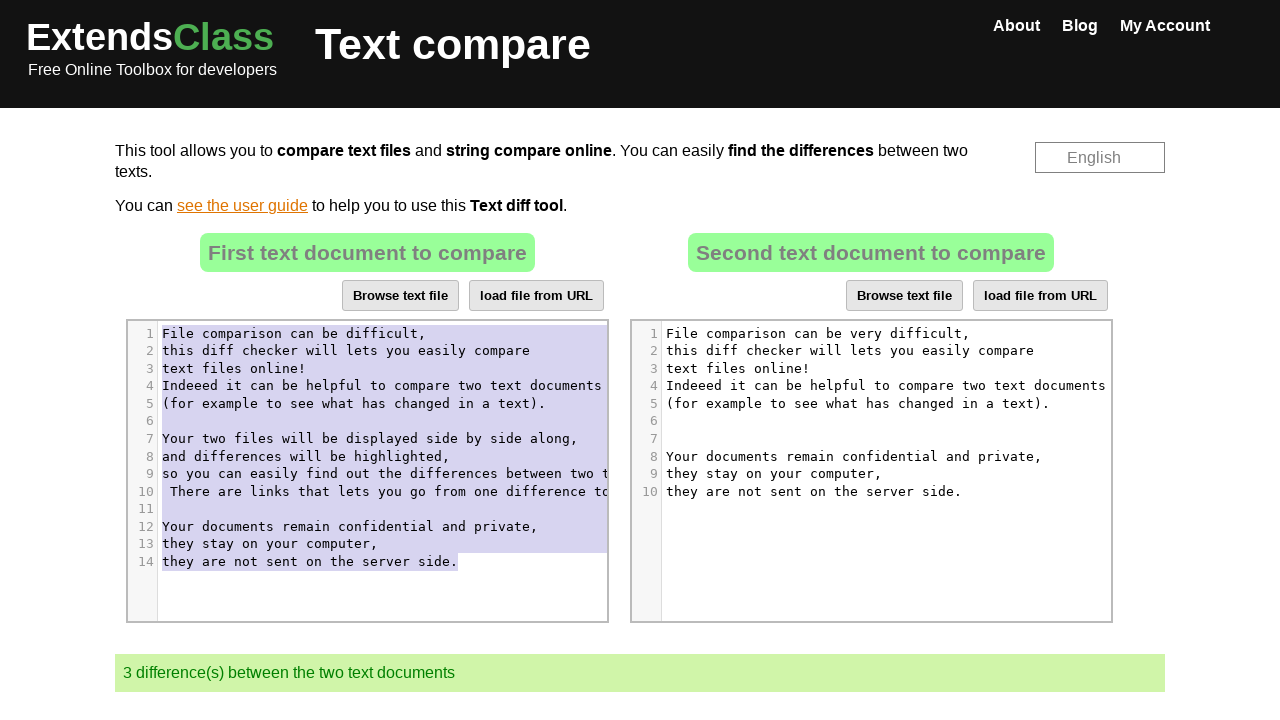

Clicked on the second text area in the text comparison tool at (822, 333) on xpath=/html/body/div[2]/div[3]/div/div[4]/div[2]/div/div[6]/div[1]/div/div/div/d
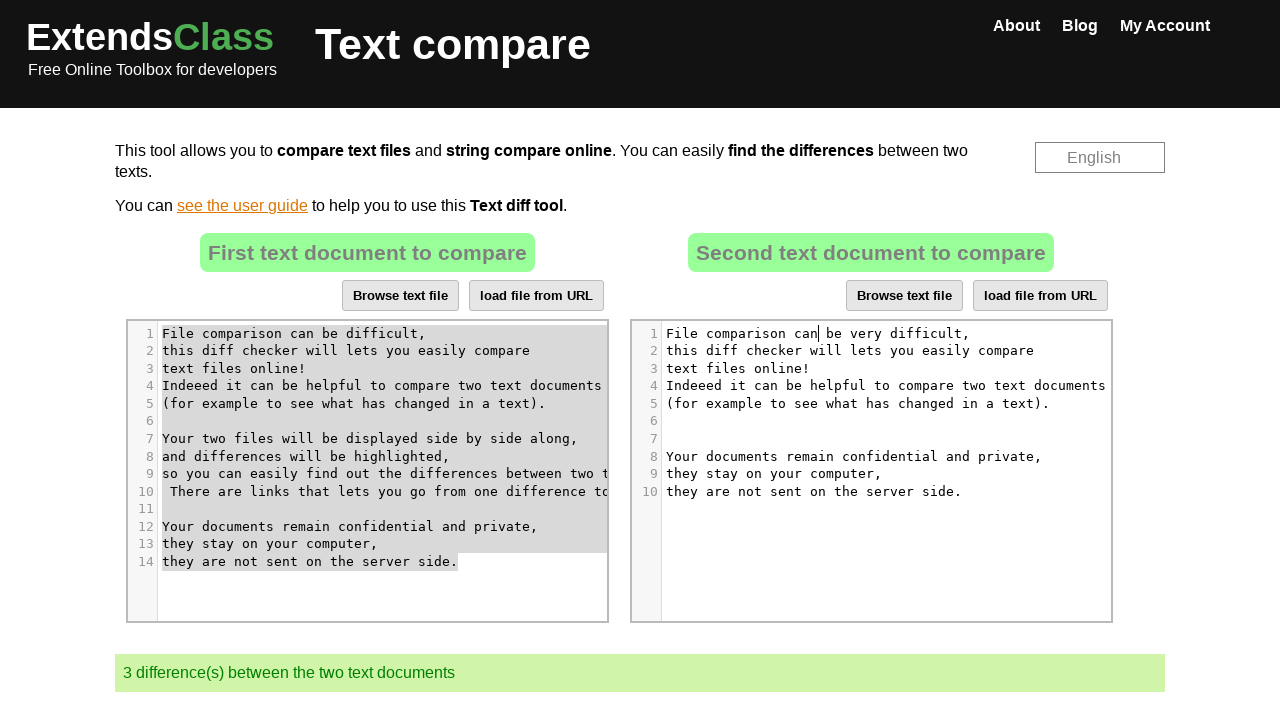

Selected all text in the second text area
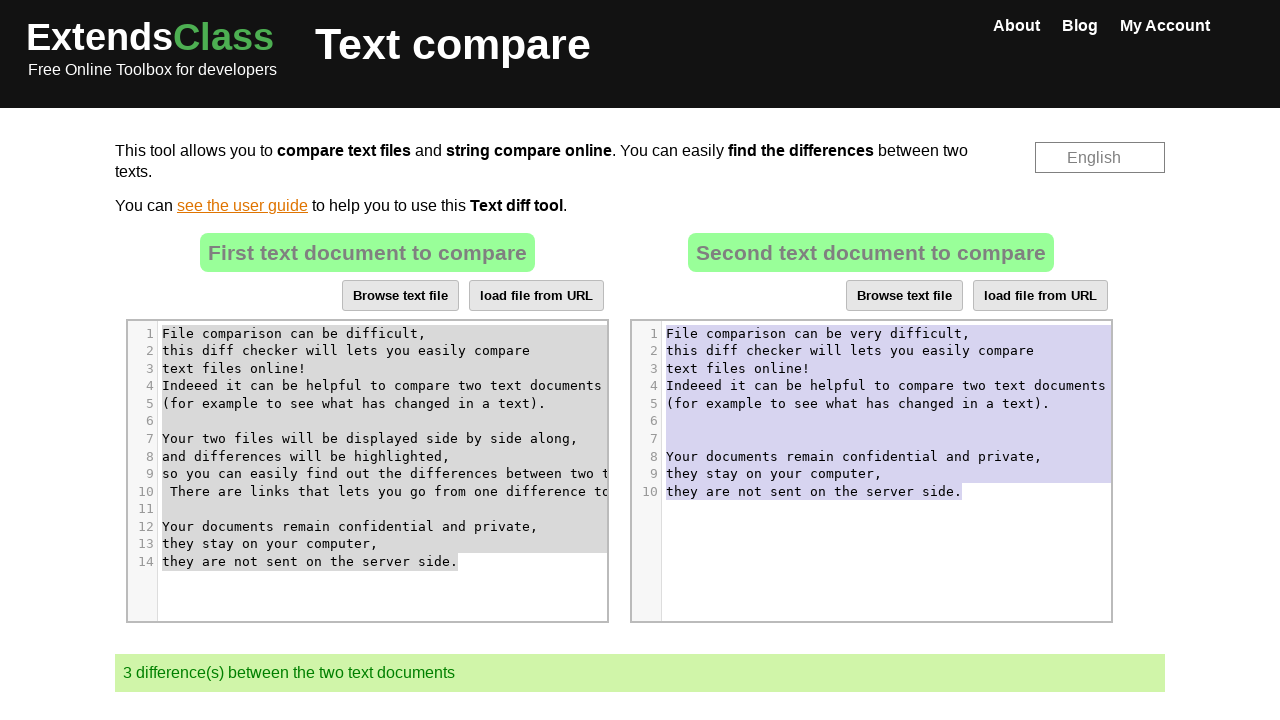

Pasted the copied text into the second text area
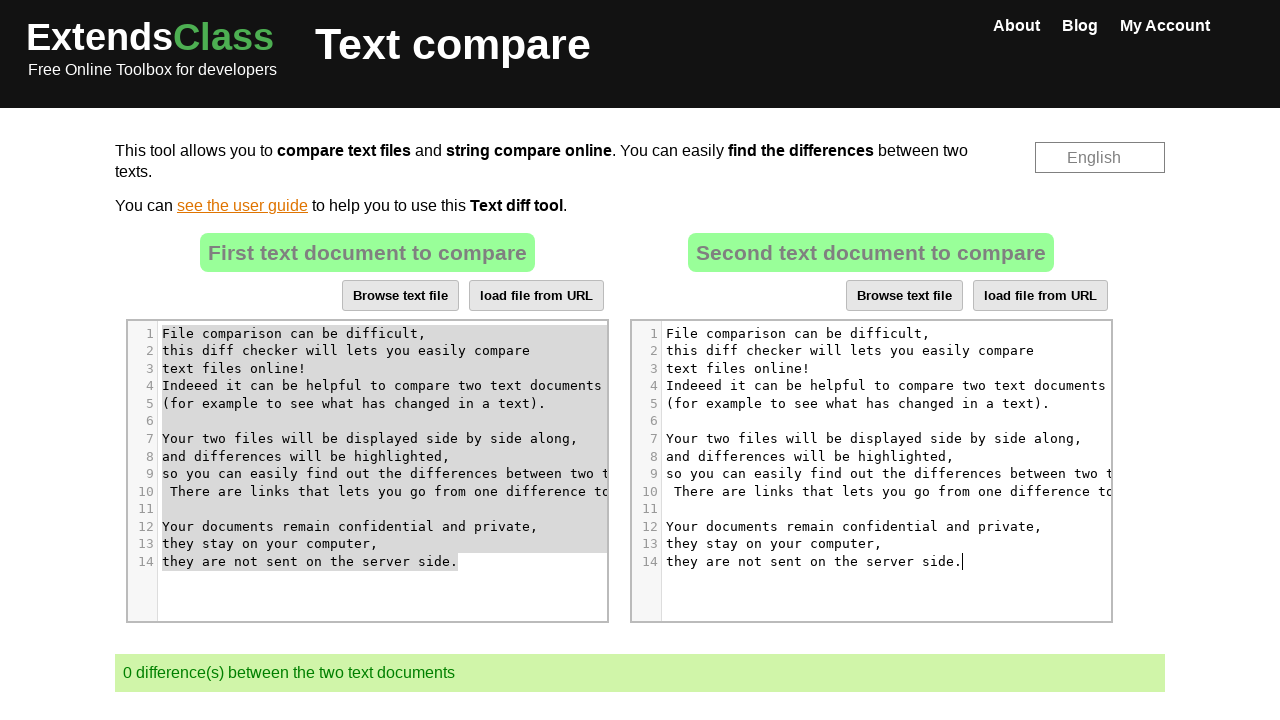

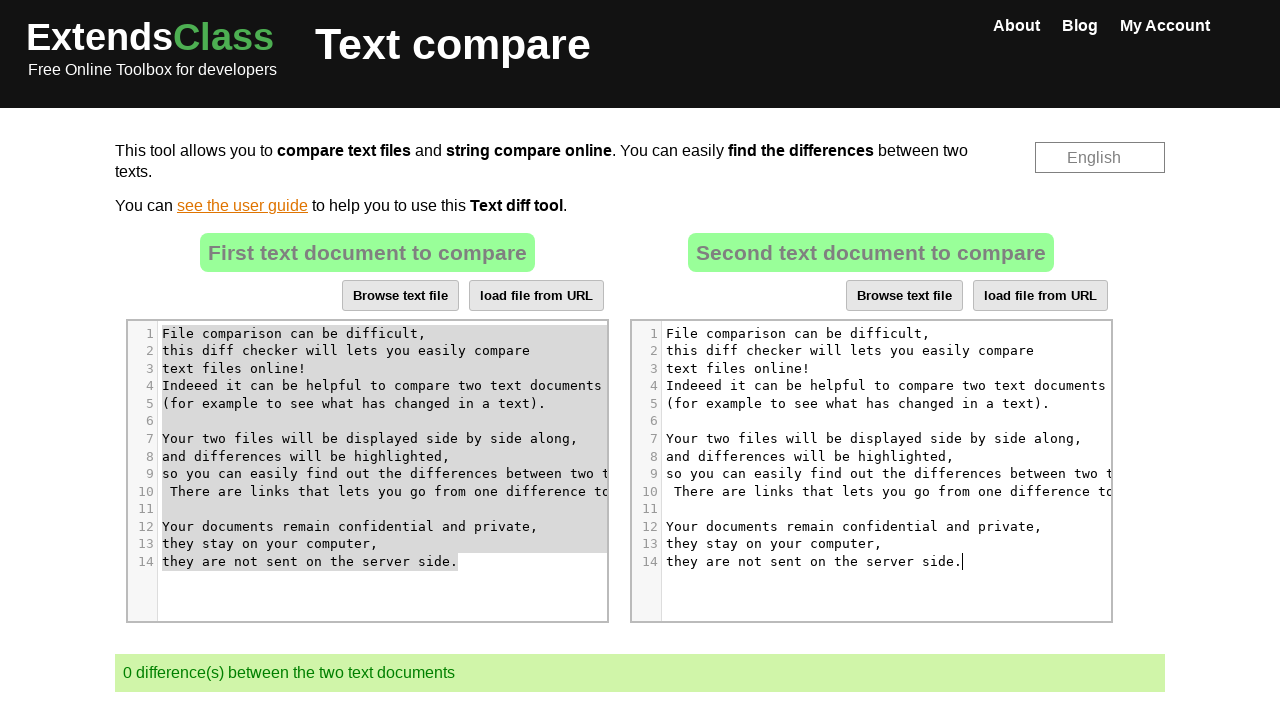